Tests dynamic dropdown functionality by selecting origin and destination stations from connected dropdown menus

Starting URL: https://rahulshettyacademy.com/dropdownsPractise/

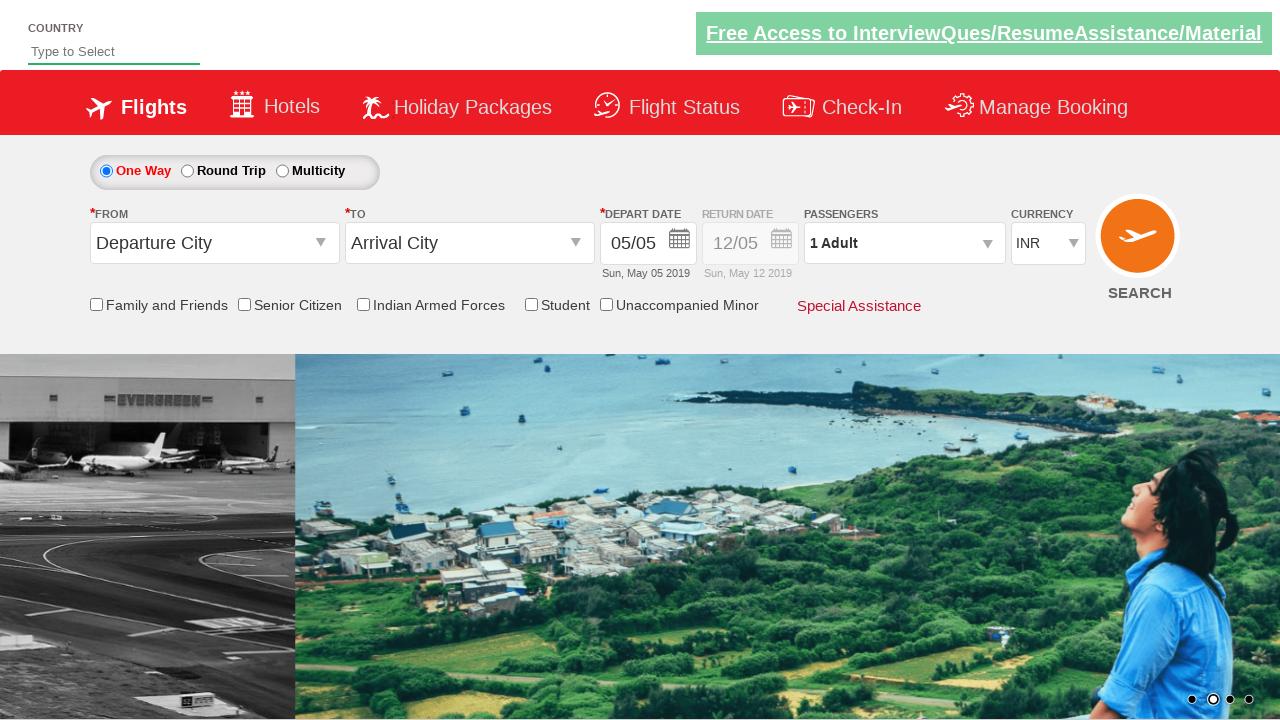

Clicked on origin station dropdown to open it at (214, 243) on input#ctl00_mainContent_ddl_originStation1_CTXT
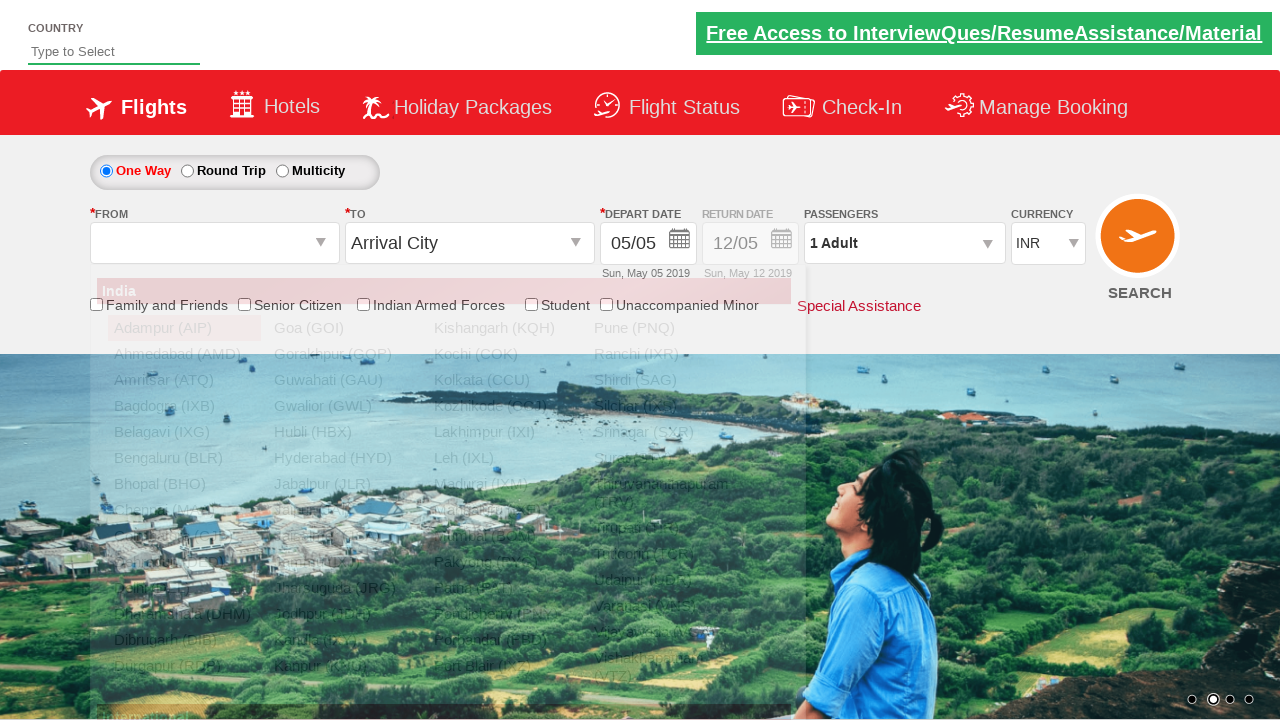

Selected MAA (Chennai) as origin station from the dropdown at (184, 510) on div#glsctl00_mainContent_ddl_originStation1_CTNR a[value='MAA']
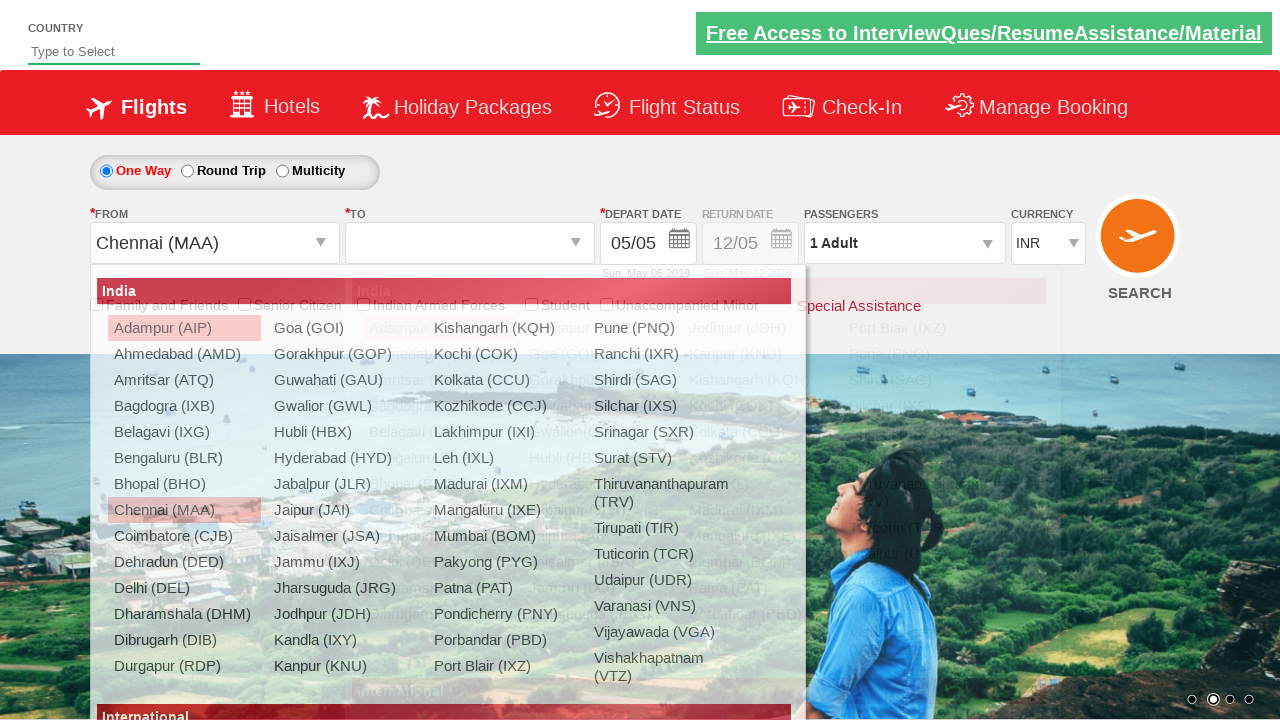

Waited for destination dropdown to update
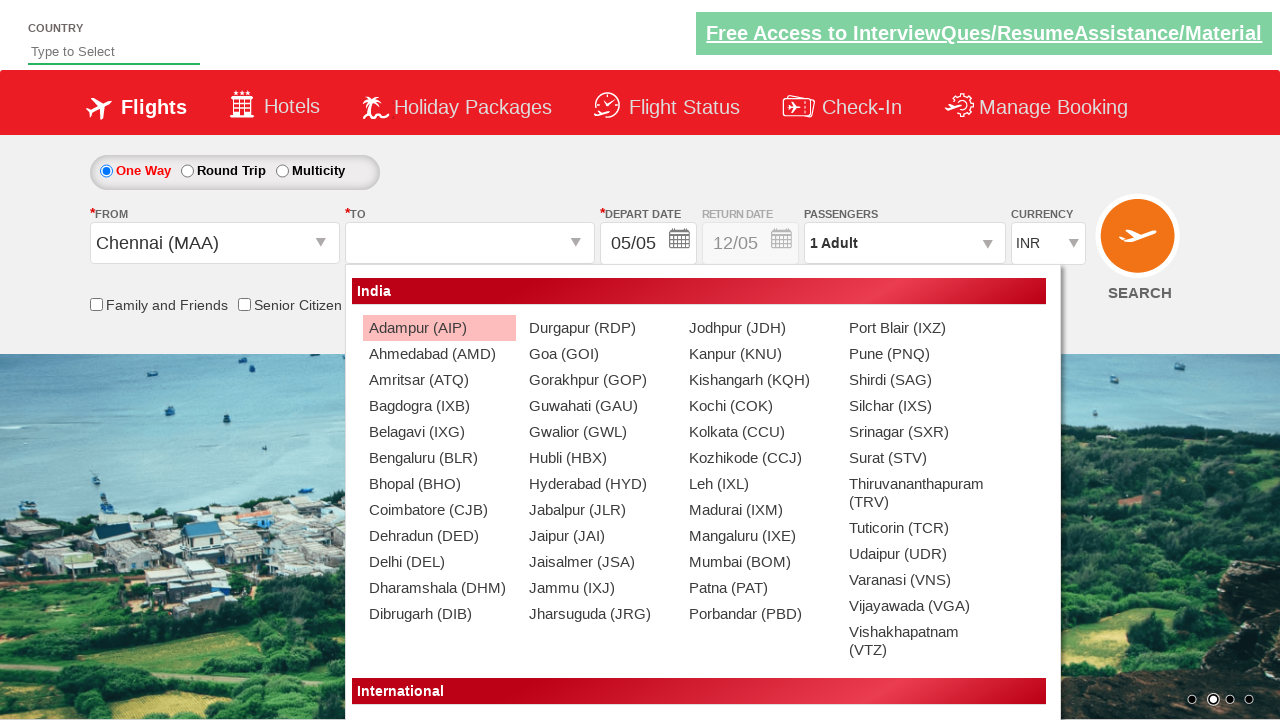

Selected CJB (Coimbatore) as destination station from the dropdown at (439, 510) on div#glsctl00_mainContent_ddl_destinationStation1_CTNR a[value='CJB']
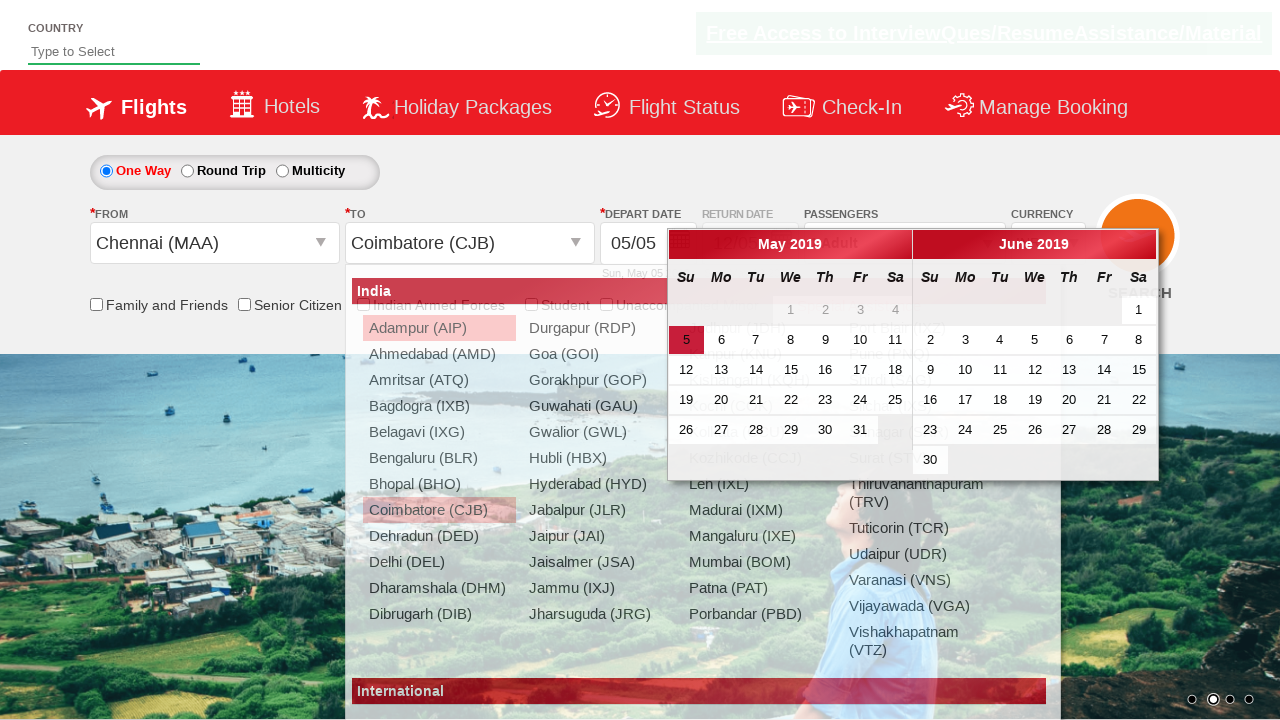

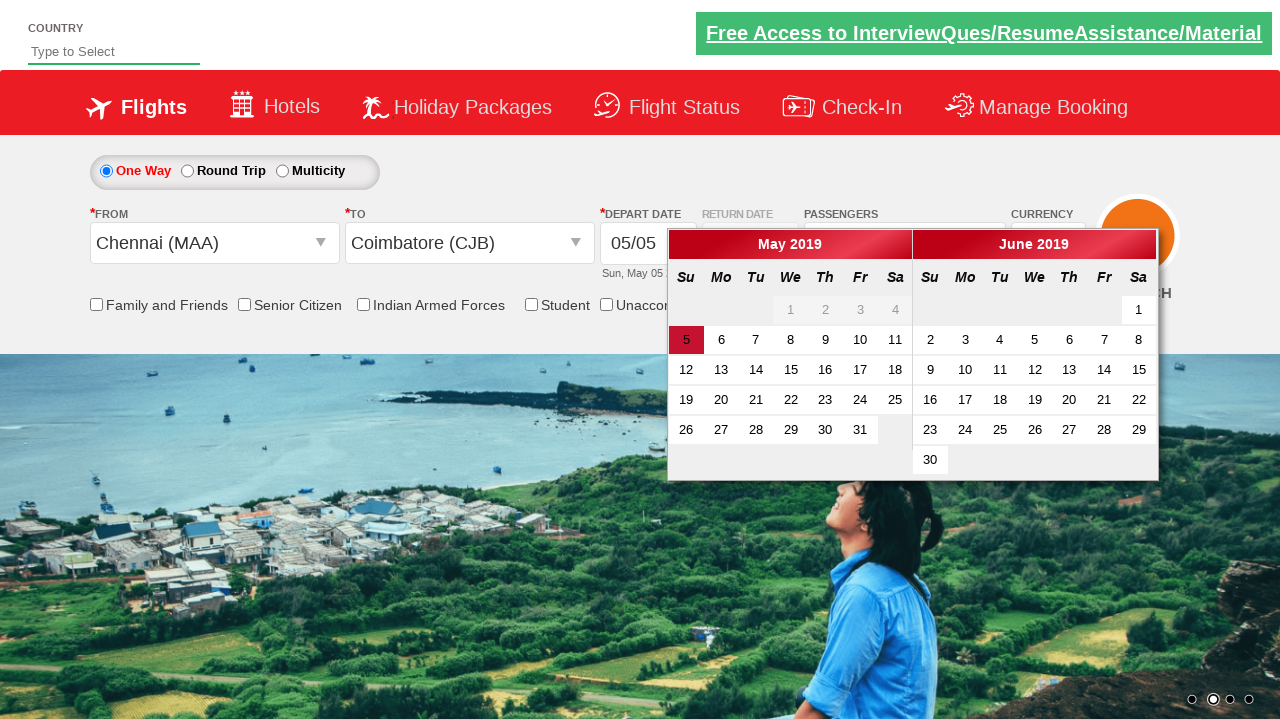